Tests successful registration with valid user data and verifies confirmation message

Starting URL: https://www.sharelane.com/cgi-bin/register.py?page=1&zip_code=12345

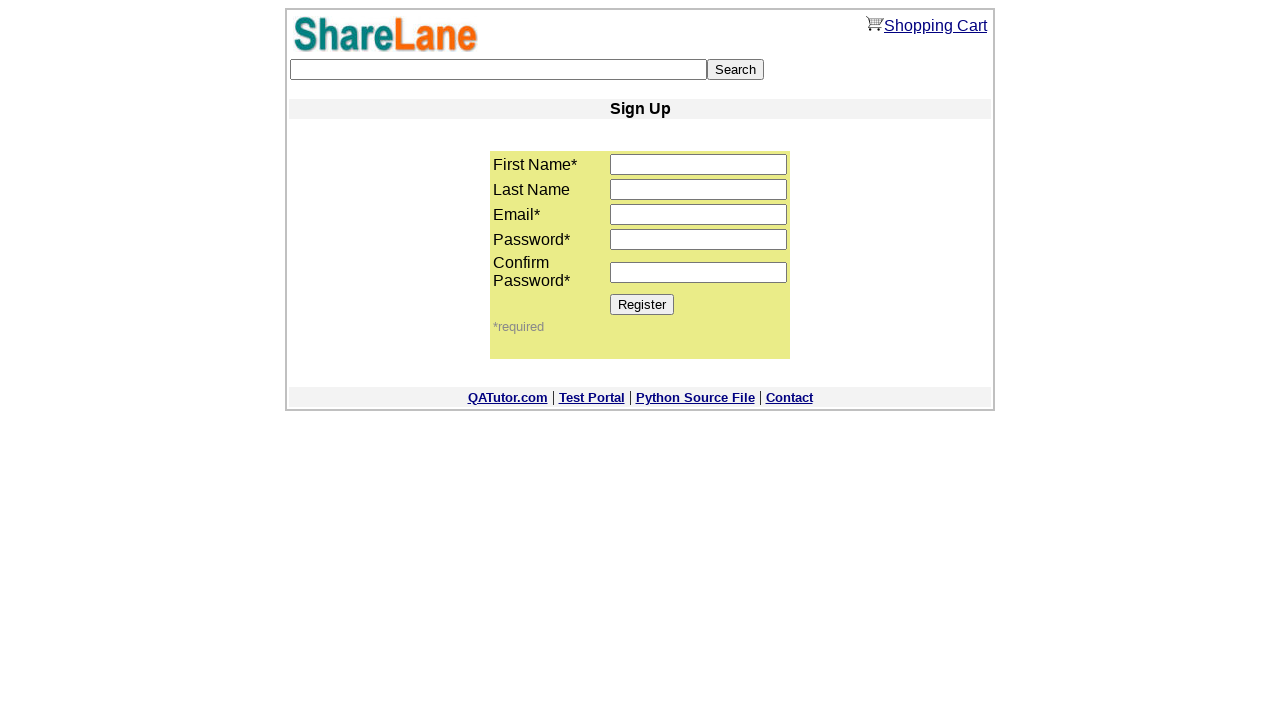

Filled first name field with 'Name' on input[name='first_name']
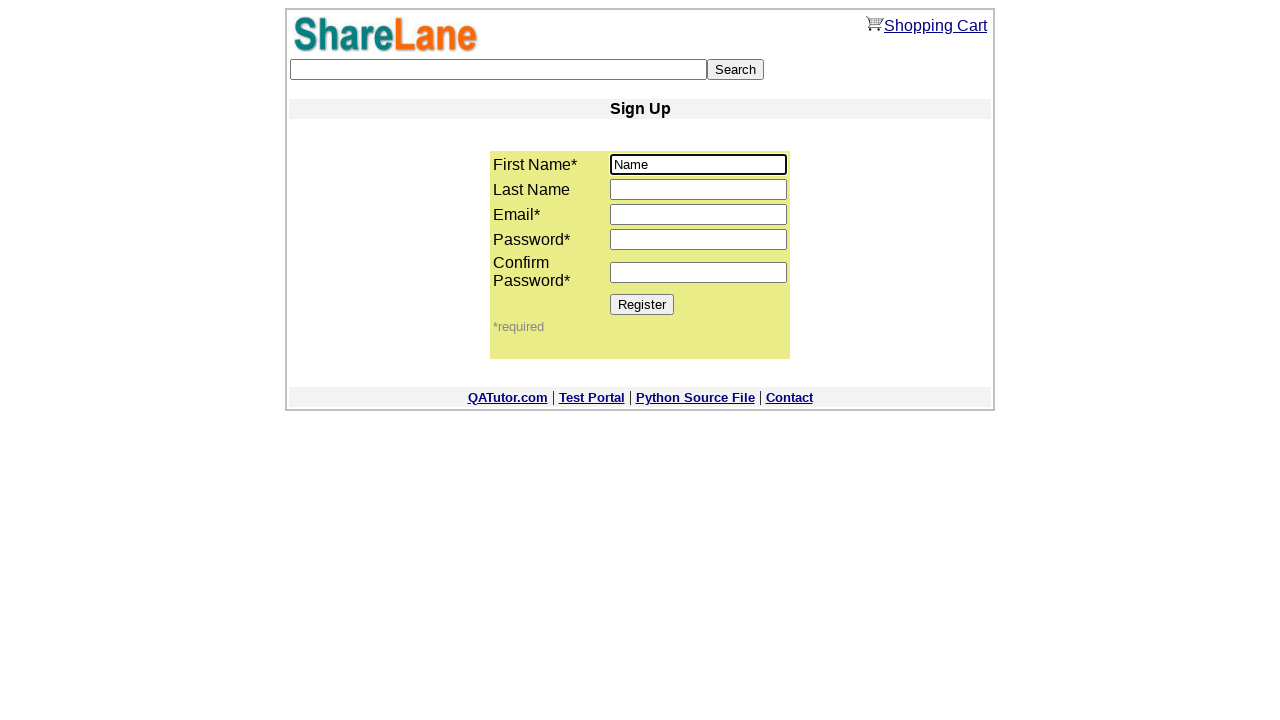

Filled last name field with 'Surname' on input[name='last_name']
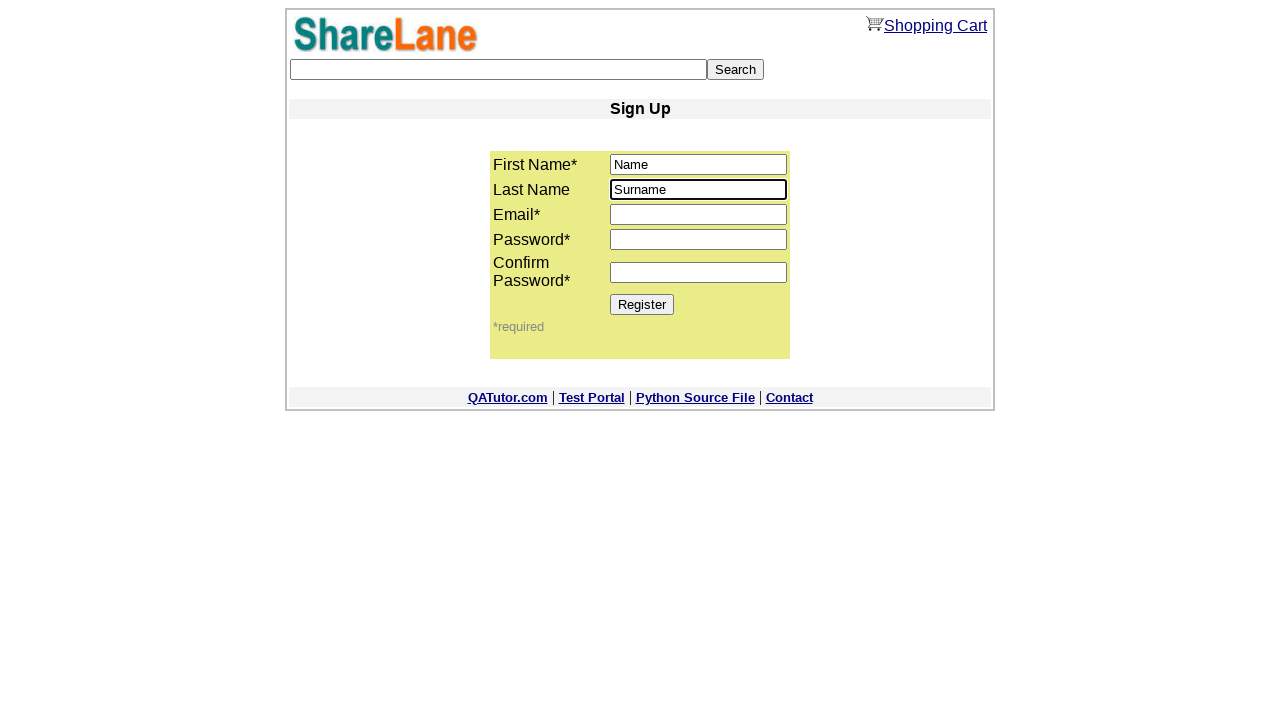

Filled email field with 'test@test.com' on input[name='email']
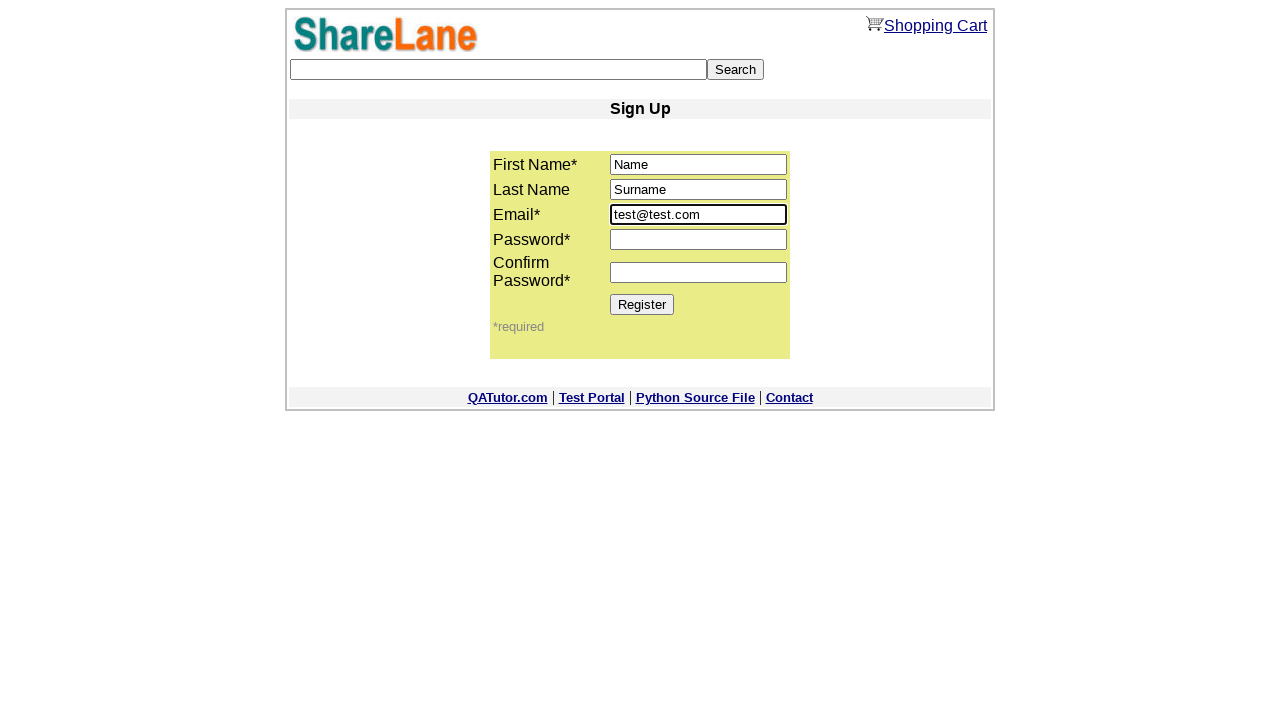

Filled password field with '12345' on input[name='password1']
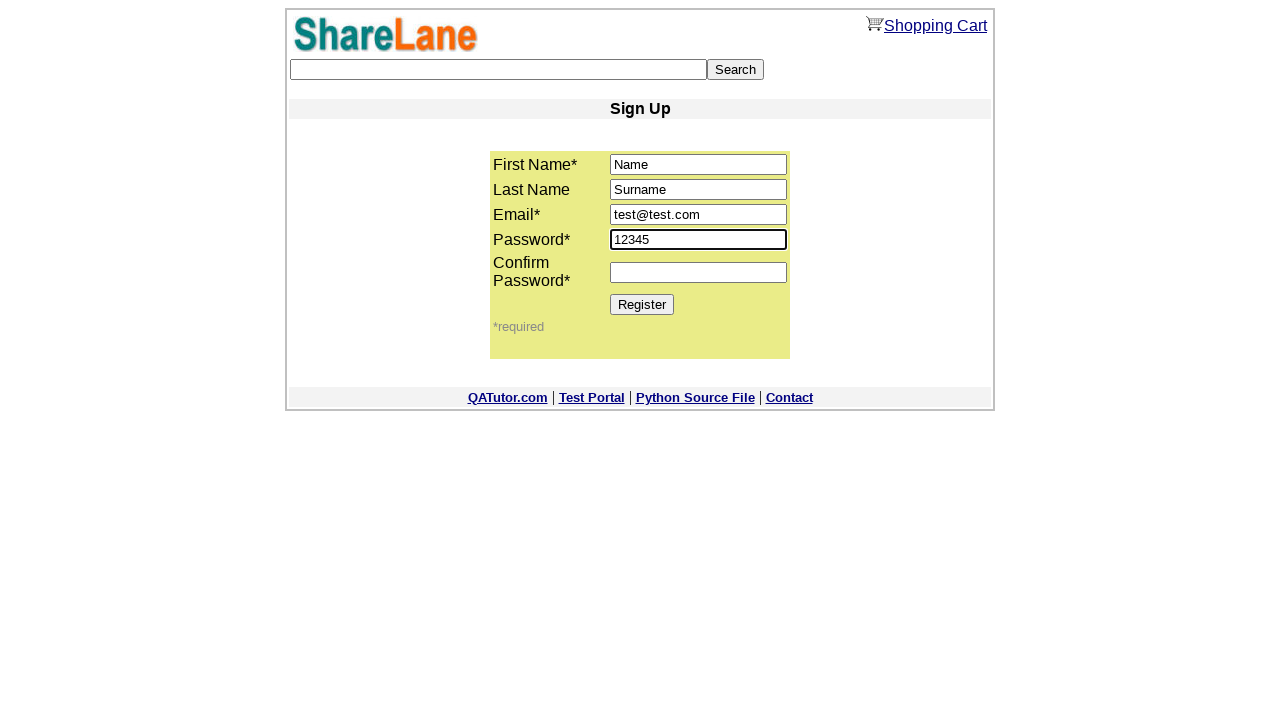

Filled password confirmation field with '12345' on input[name='password2']
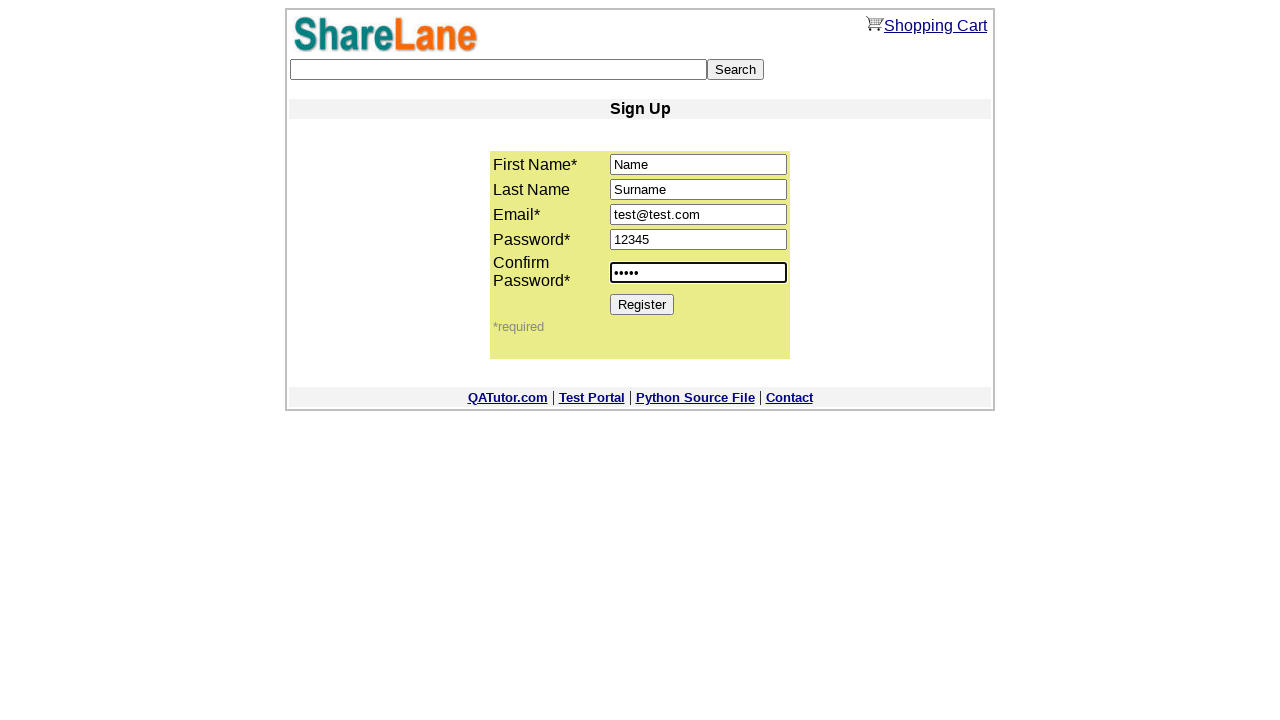

Clicked Register button to submit form at (642, 304) on input[value='Register']
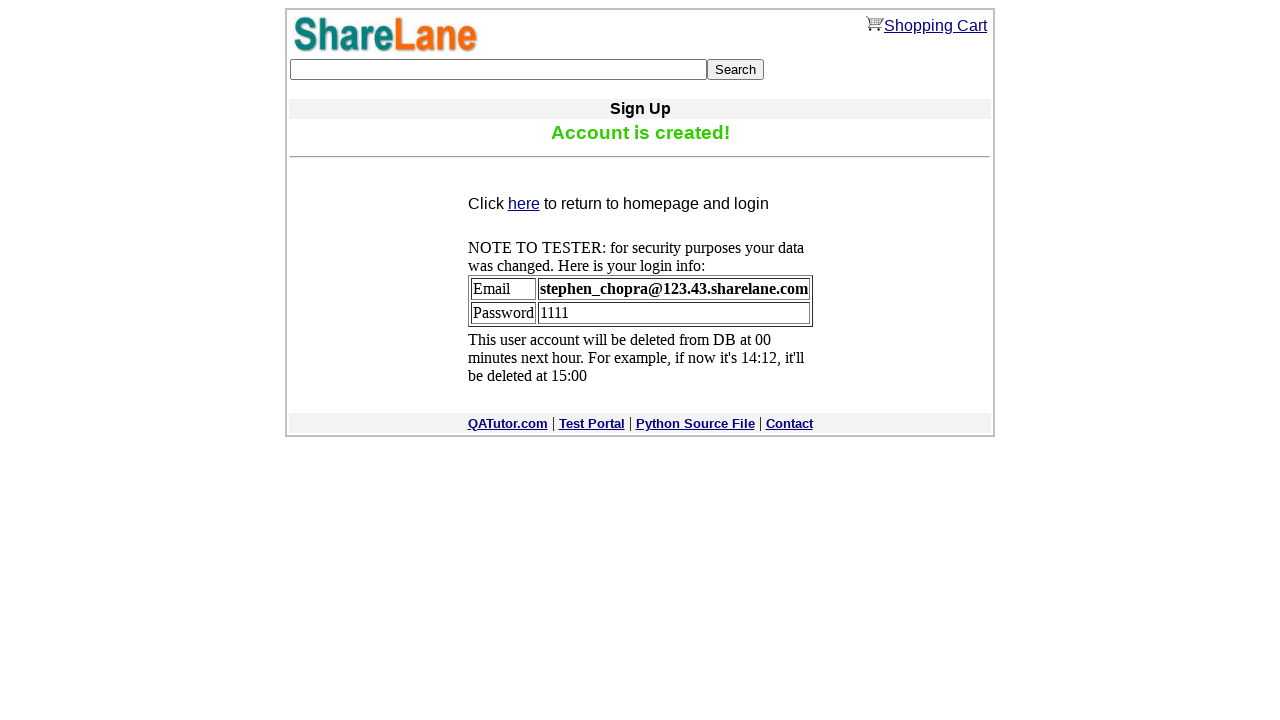

Confirmation message selector loaded
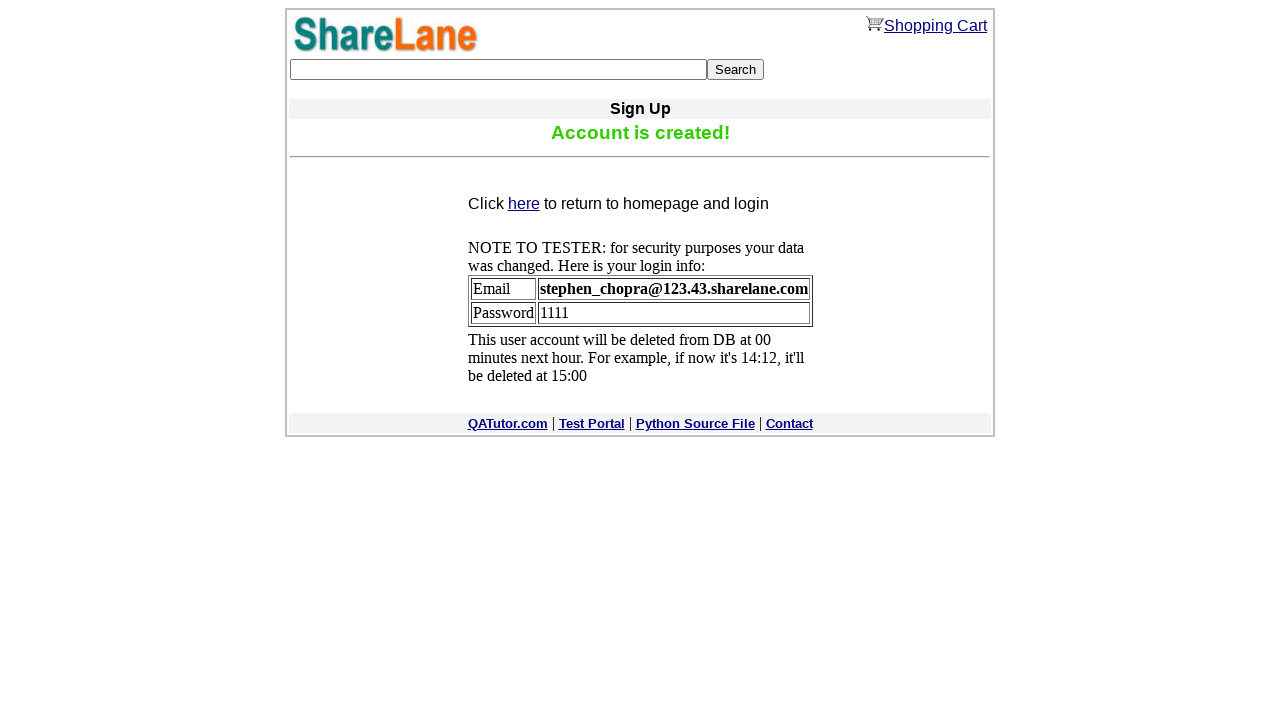

Located confirmation message element
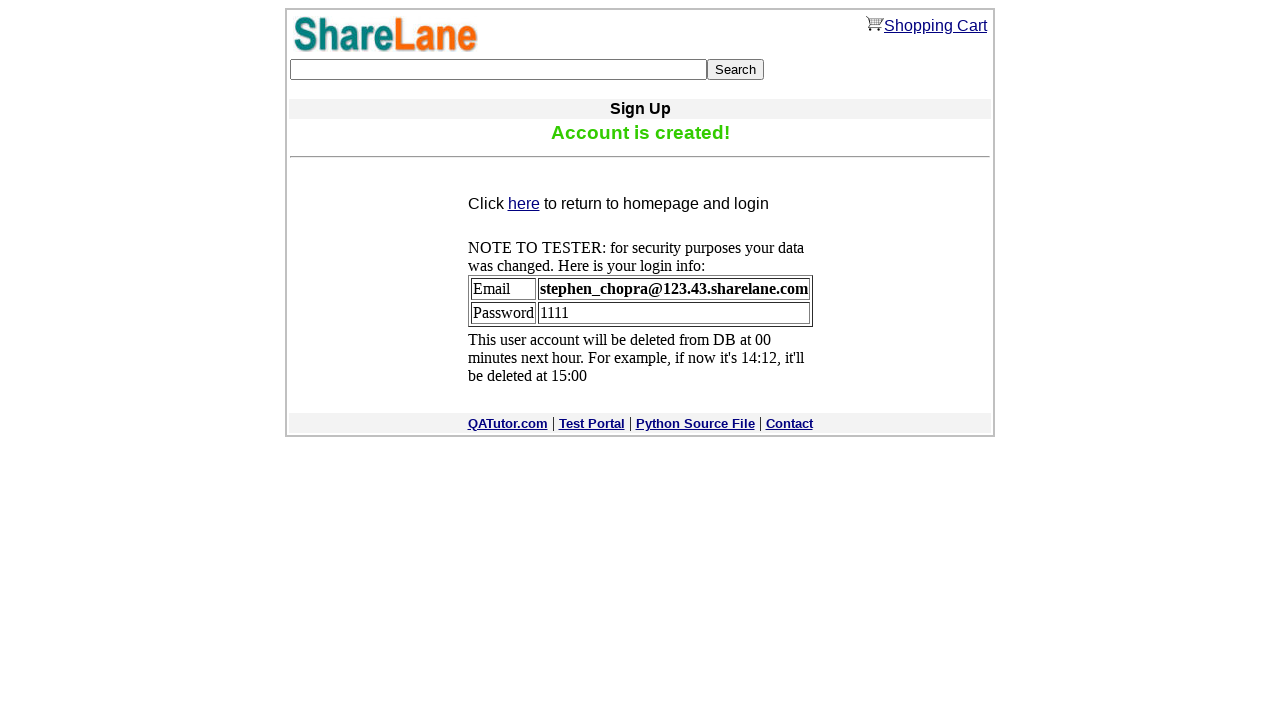

Verified confirmation message is visible
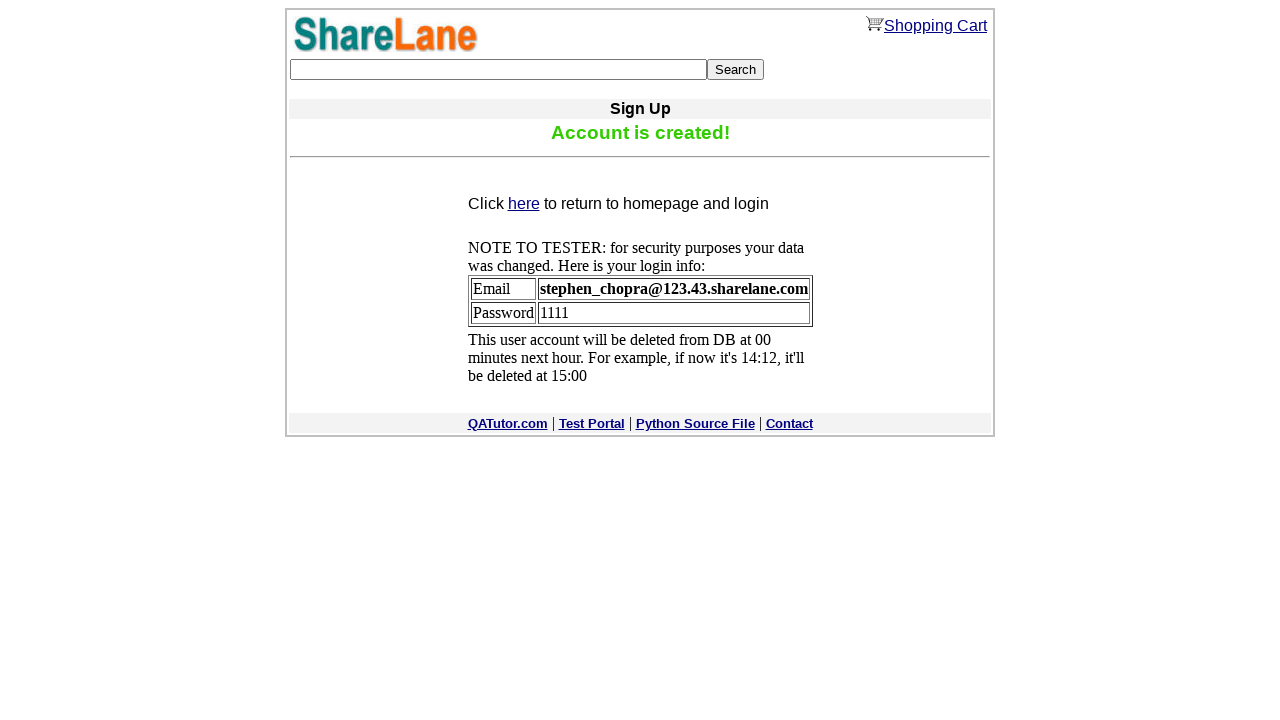

Verified confirmation message text is 'Account is created!'
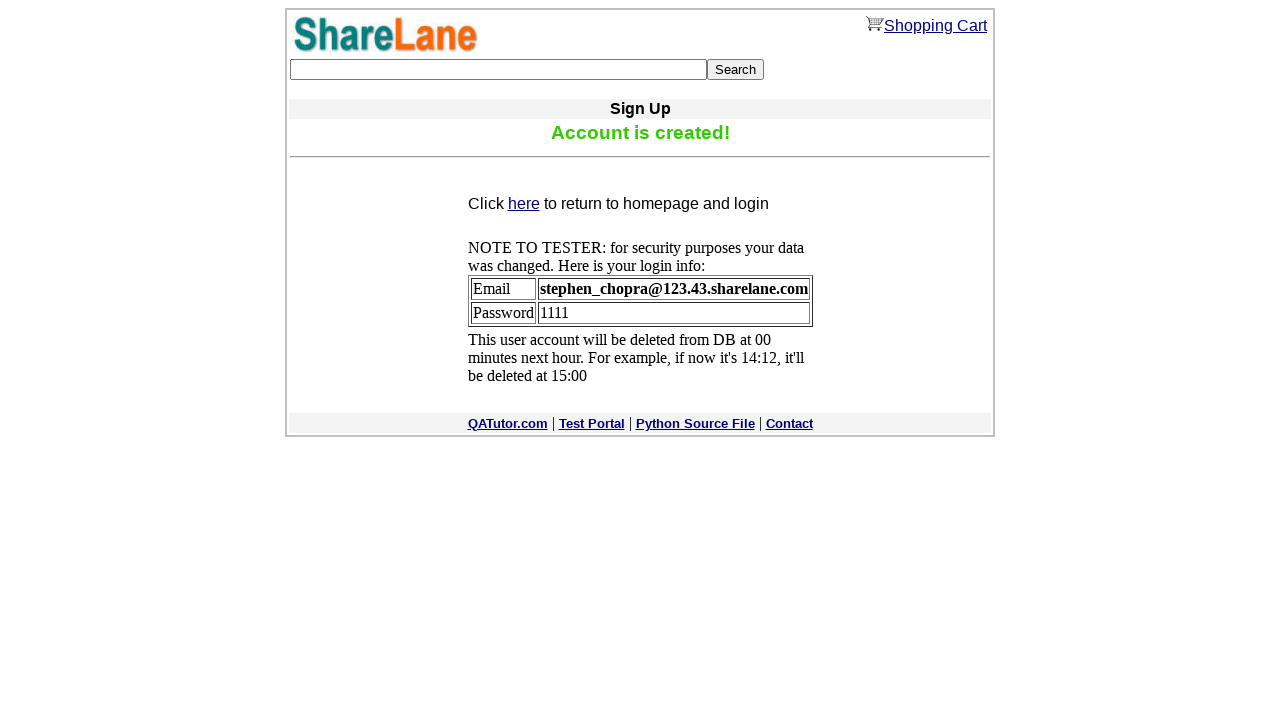

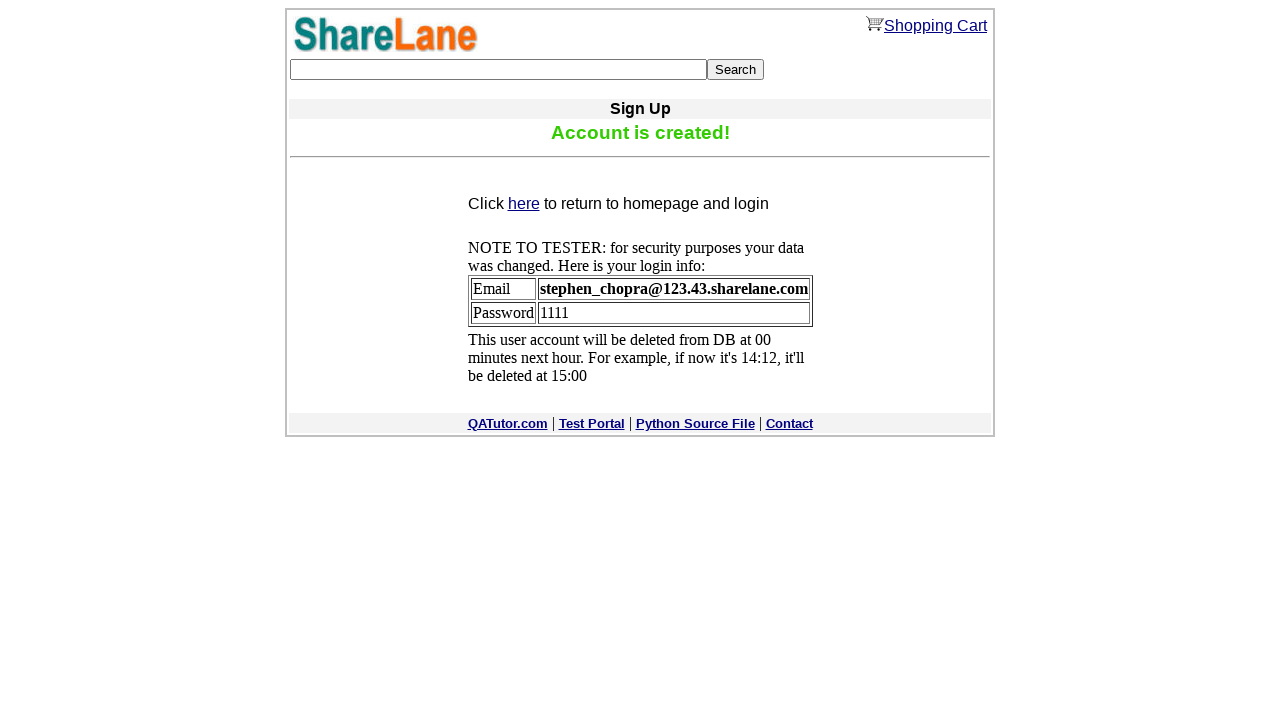